Tests monthly amount calculation with a non-round savings goal amount and verifies proper rounding

Starting URL: http://qa-assignment.useorigin.com.s3-website-us-east-1.amazonaws.com/

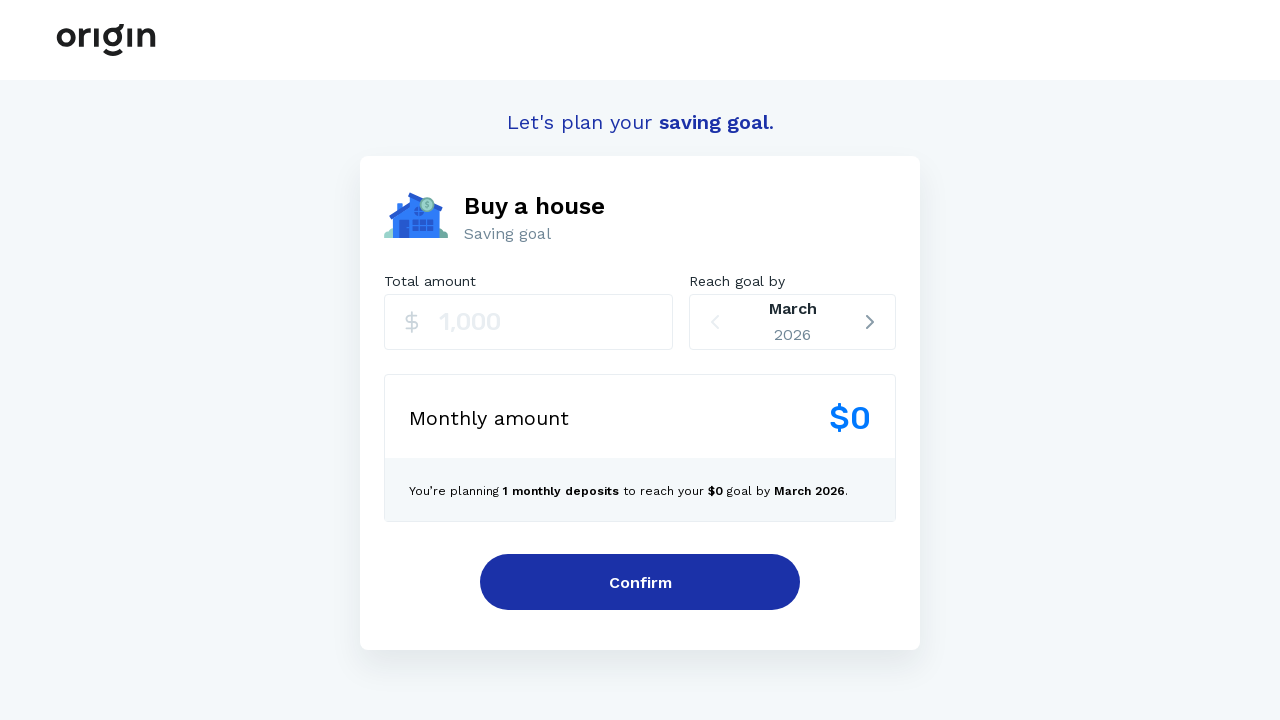

Filled money input field with non-round amount 250075 on xpath=//input['1,000']
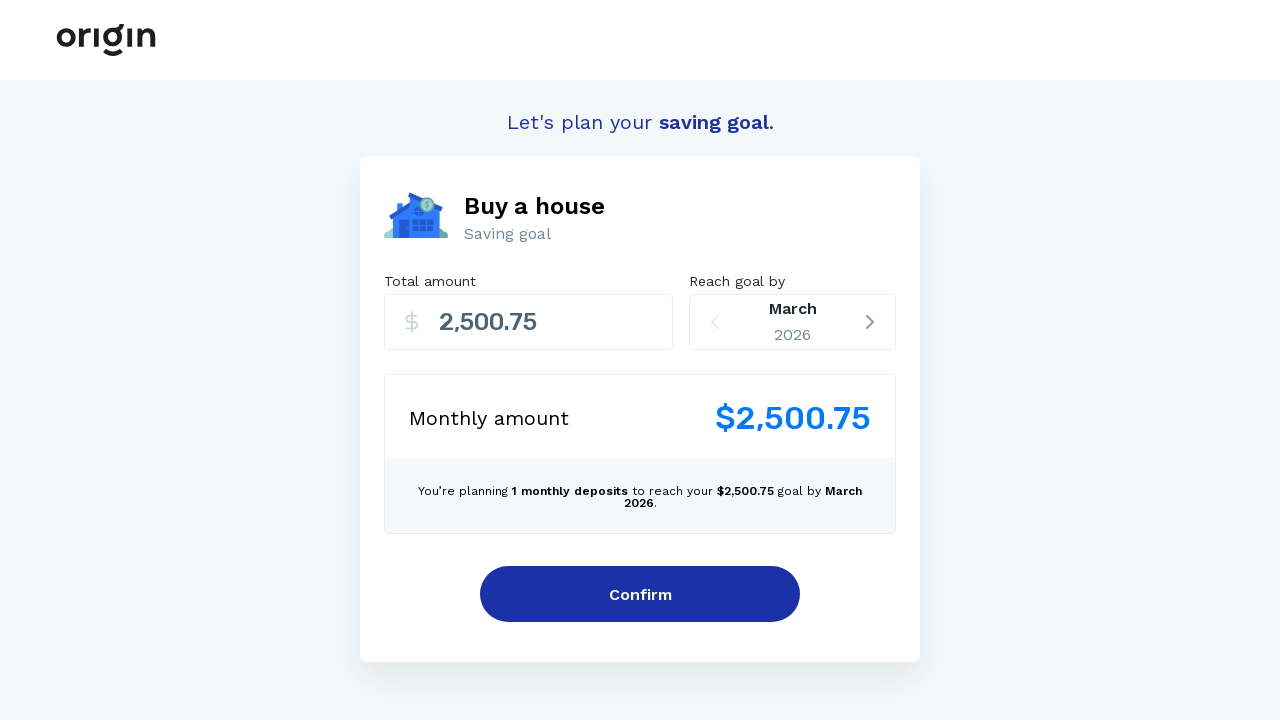

Clicked on reach goal by section at (793, 322) on xpath=//*[@id="root"]/div[2]/div/div[2]/div[2]/div/div
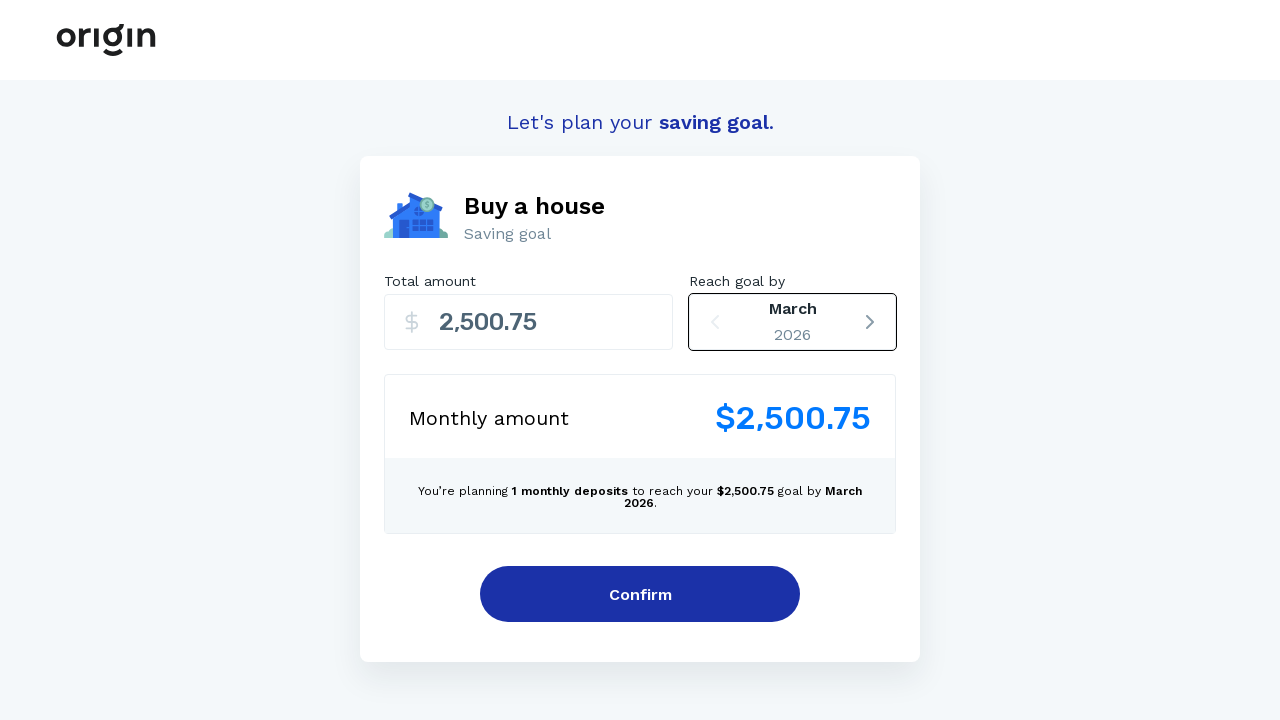

Pressed ArrowRight to navigate to next time period on xpath=//*[@id="root"]/div[2]/div/div[2]/div[2]/div/div
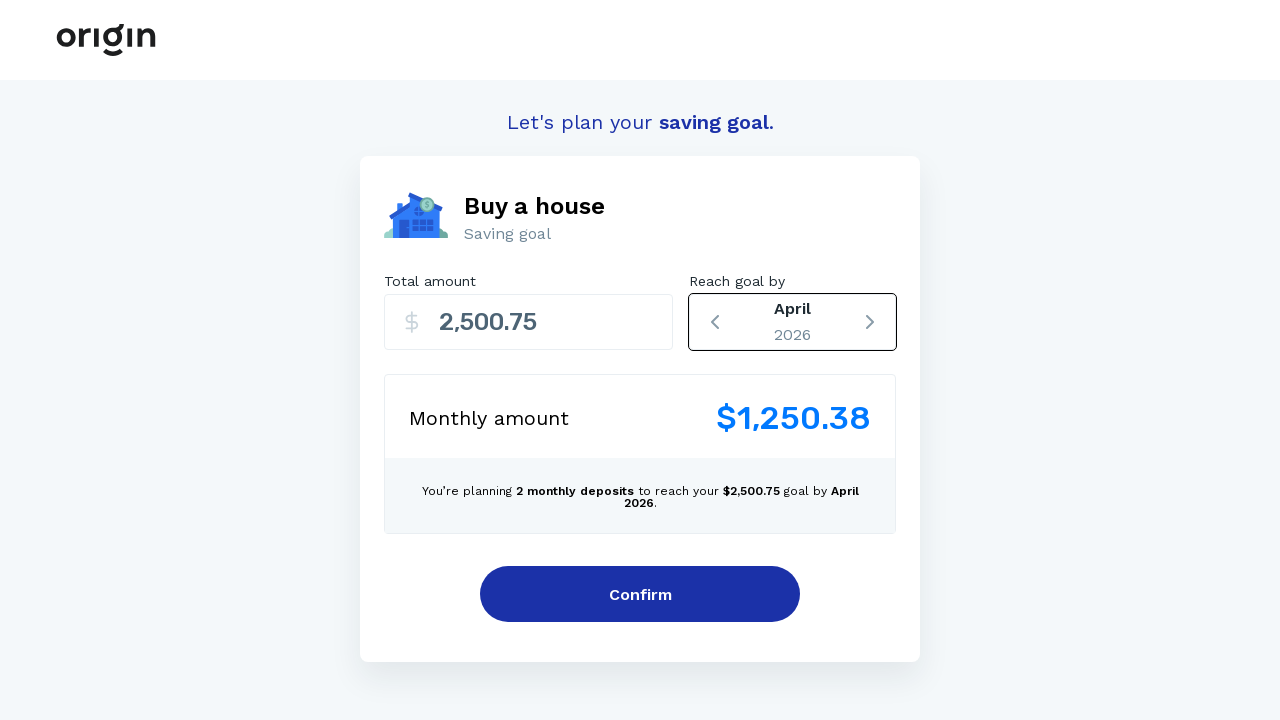

Pressed ArrowRight to navigate to next time period on xpath=//*[@id="root"]/div[2]/div/div[2]/div[2]/div/div
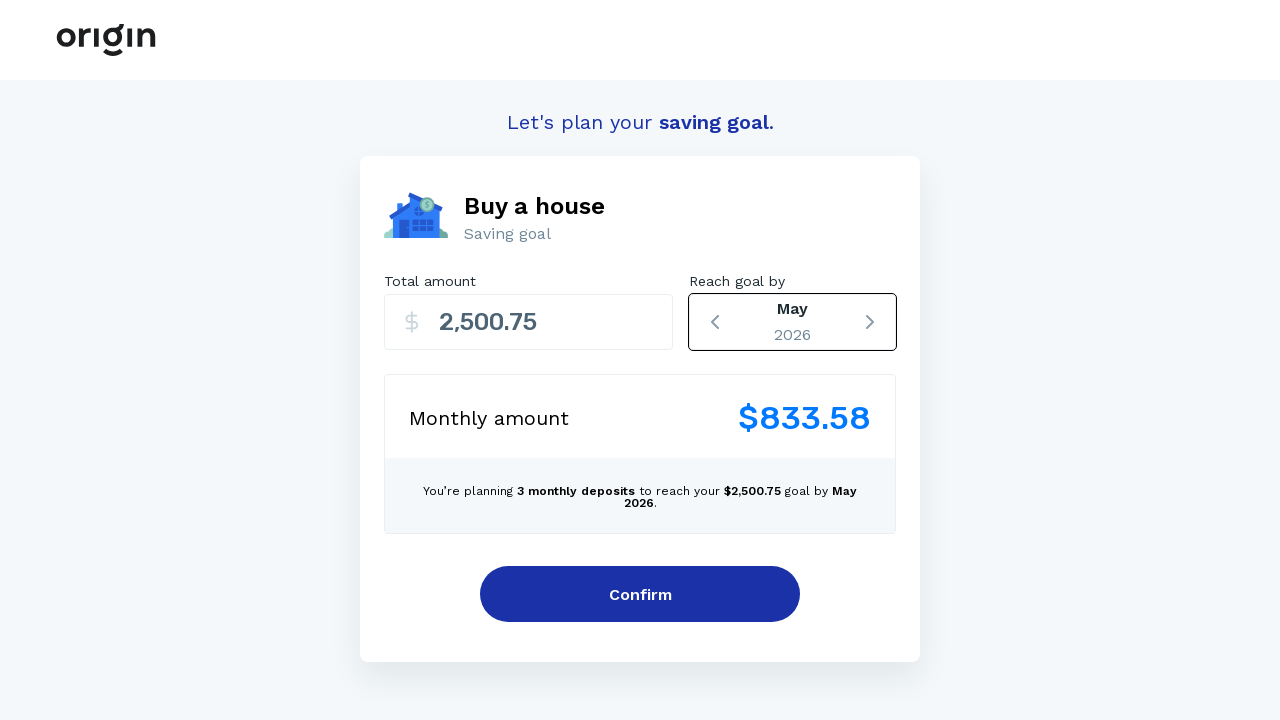

Pressed ArrowRight to navigate to next time period on xpath=//*[@id="root"]/div[2]/div/div[2]/div[2]/div/div
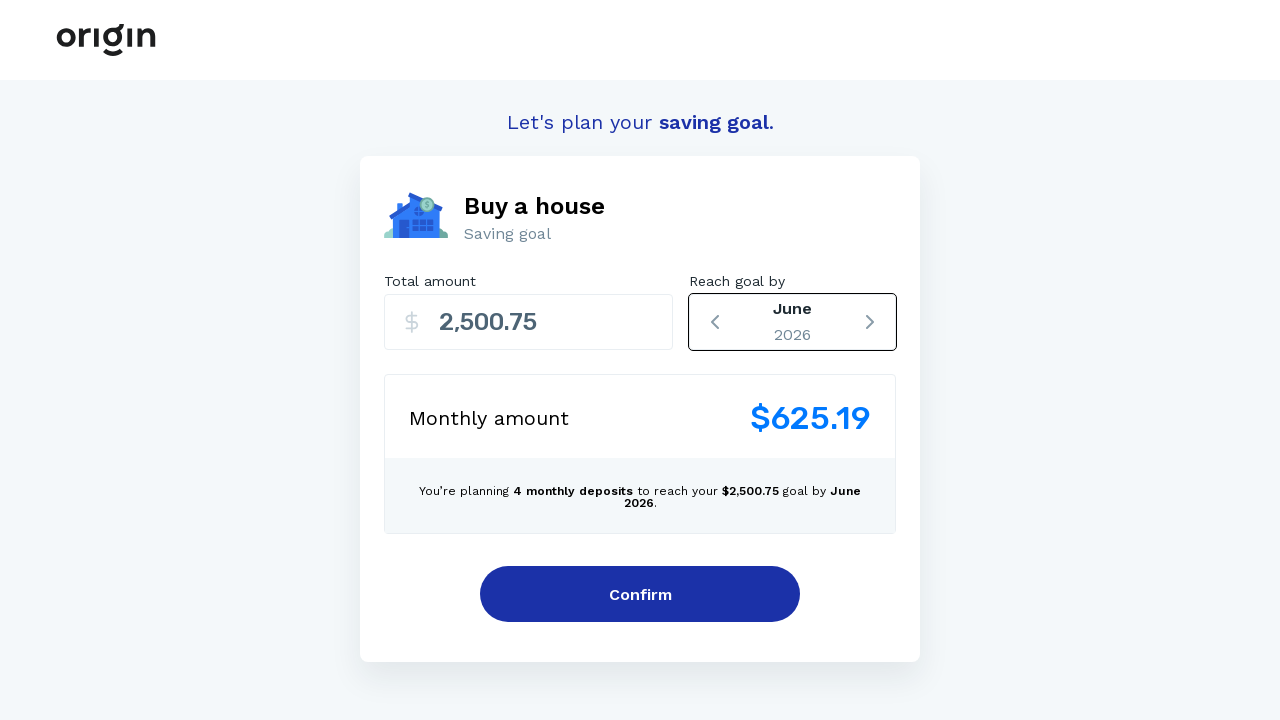

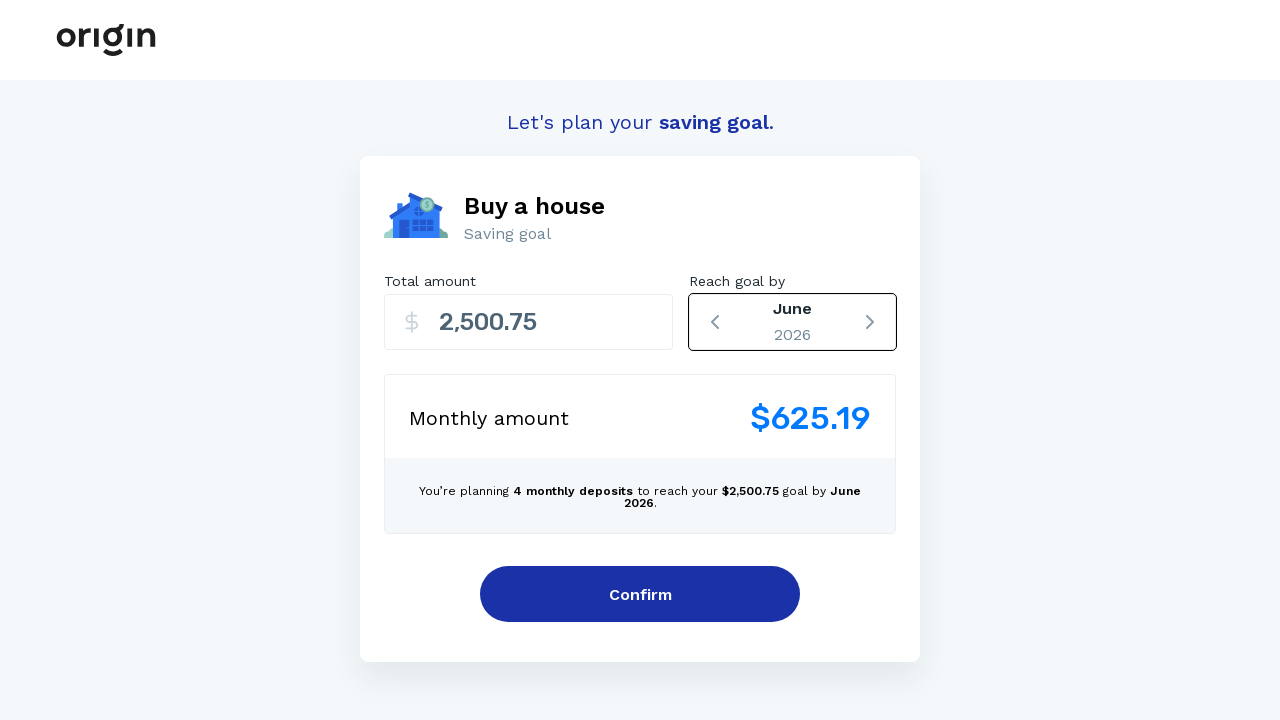